Tests multiple select dropdown functionality by selecting all options, verifying selections, and then deselecting all options

Starting URL: https://practice.cydeo.com/dropdown

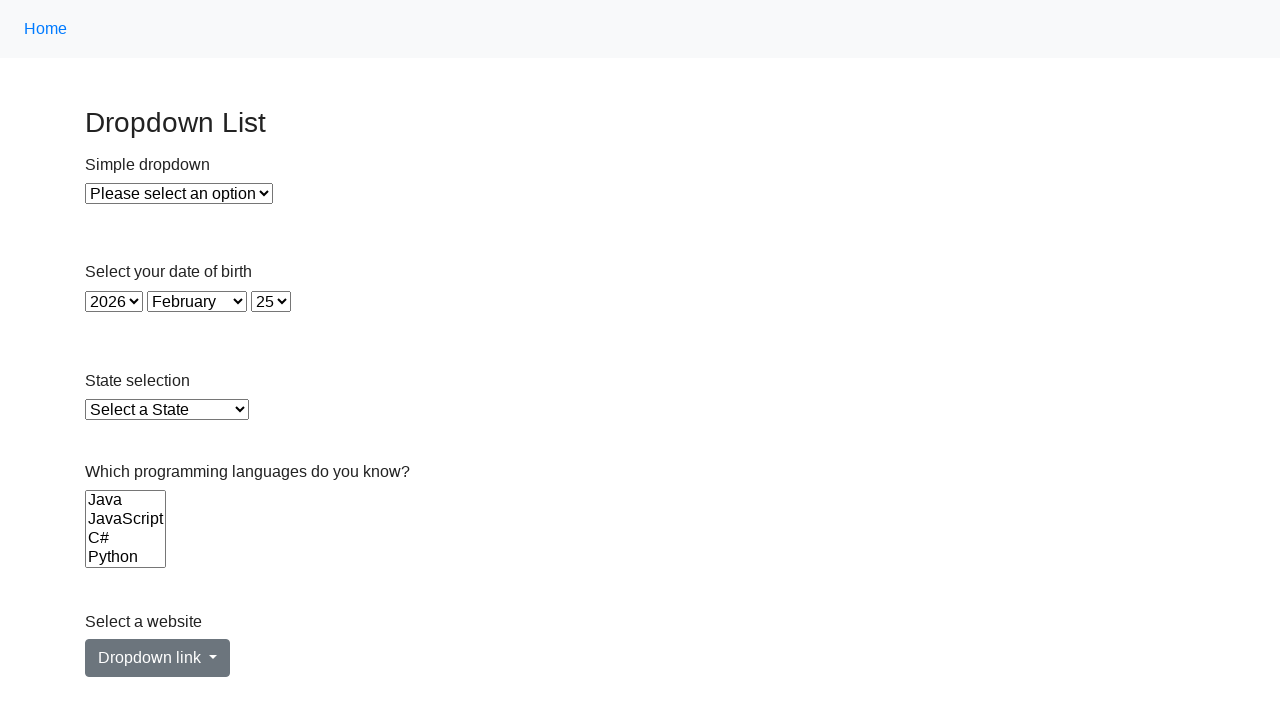

Located the multiple select dropdown for languages
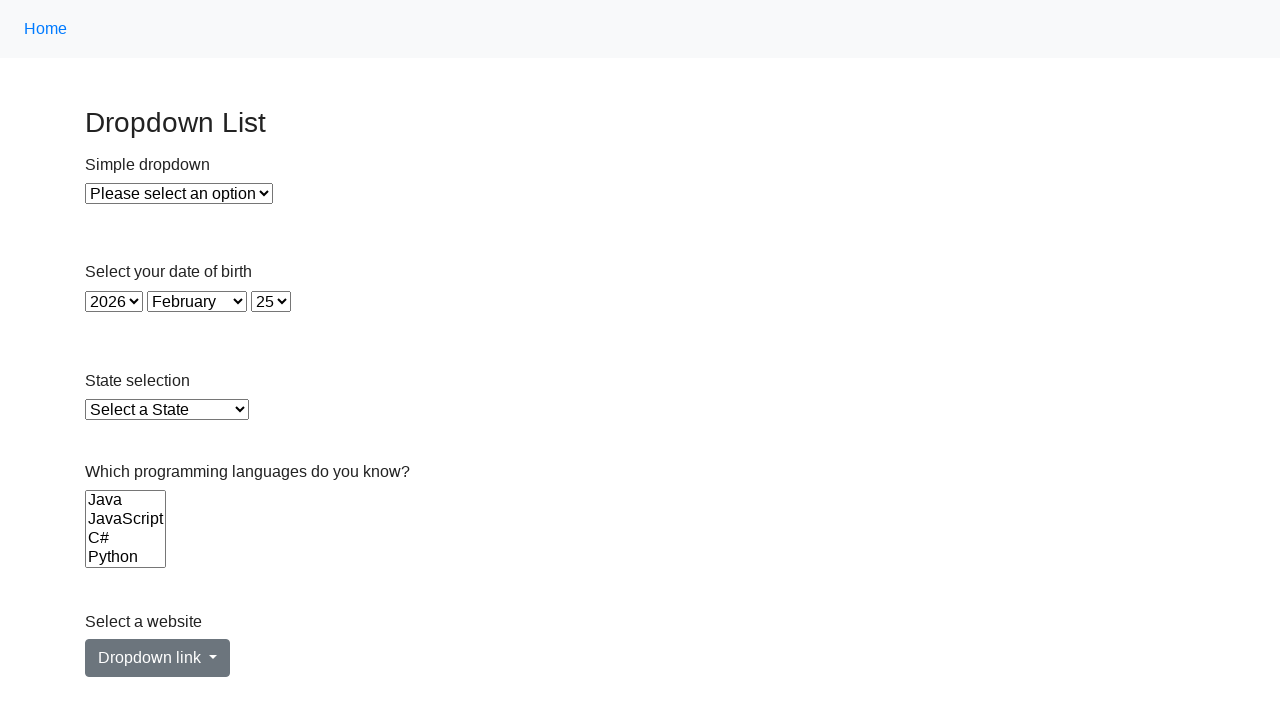

Selected Java language option on select[name='Languages']
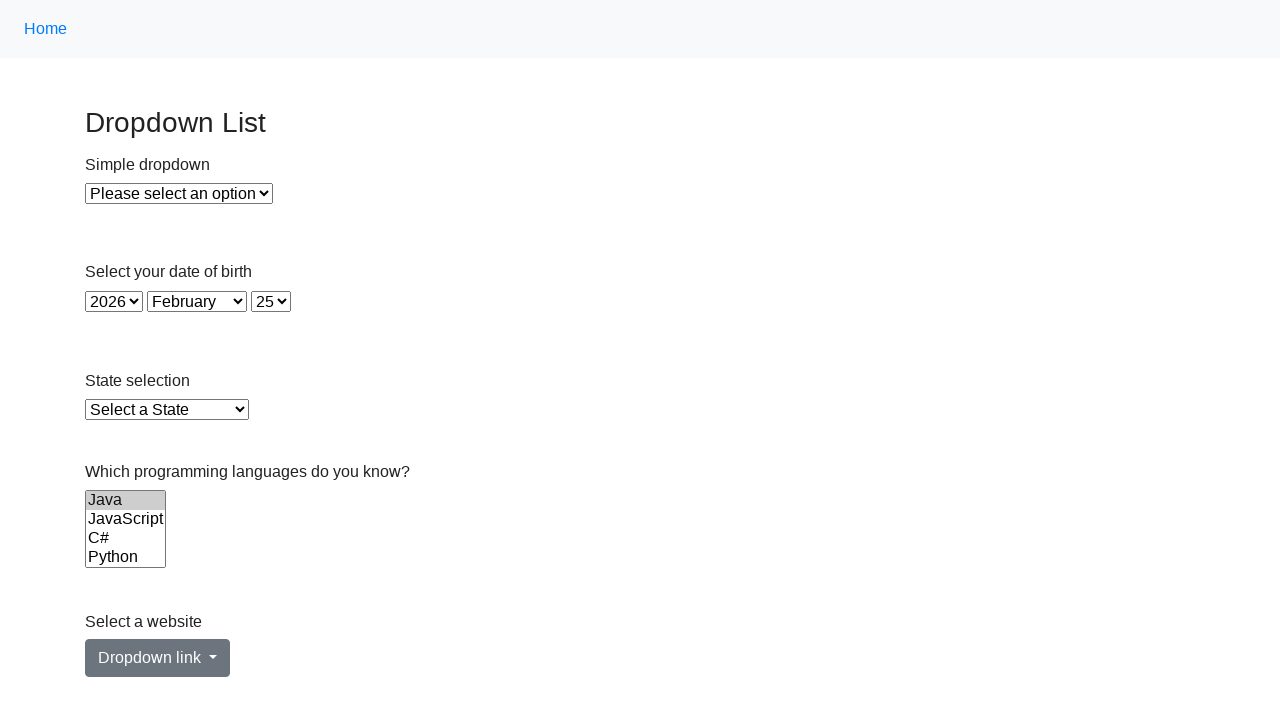

Selected JavaScript language option on select[name='Languages']
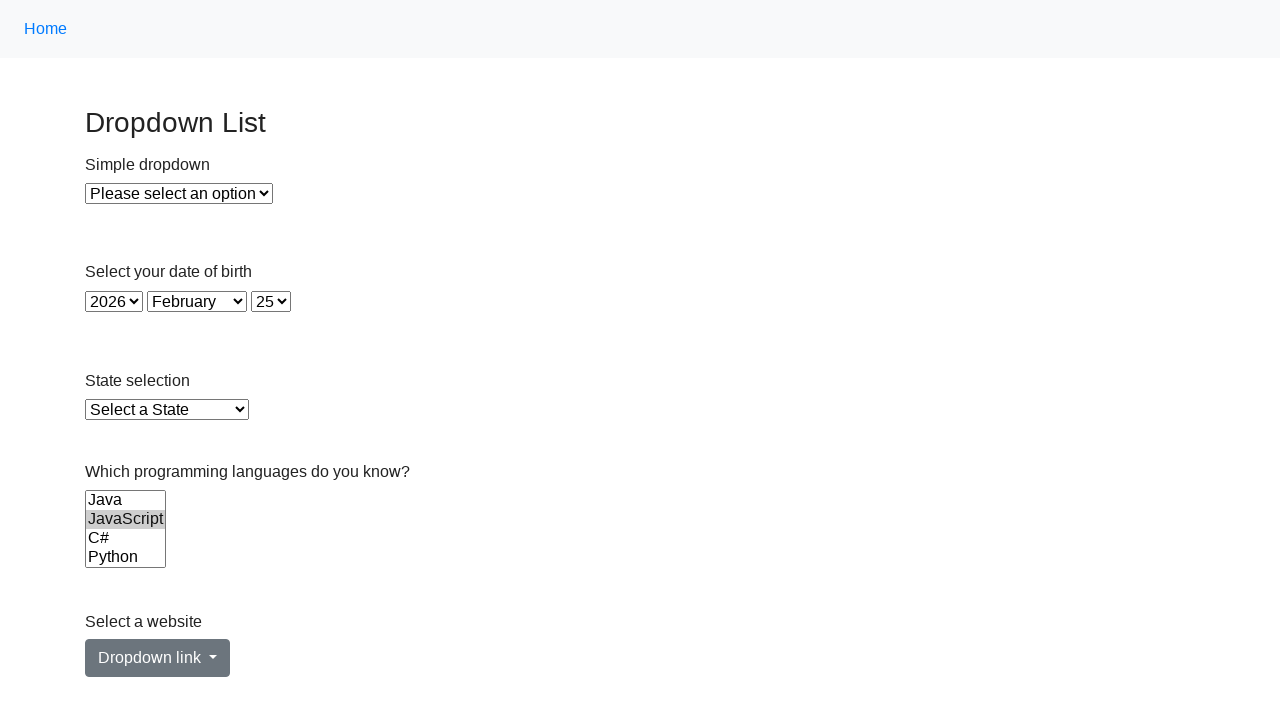

Selected C# language option on select[name='Languages']
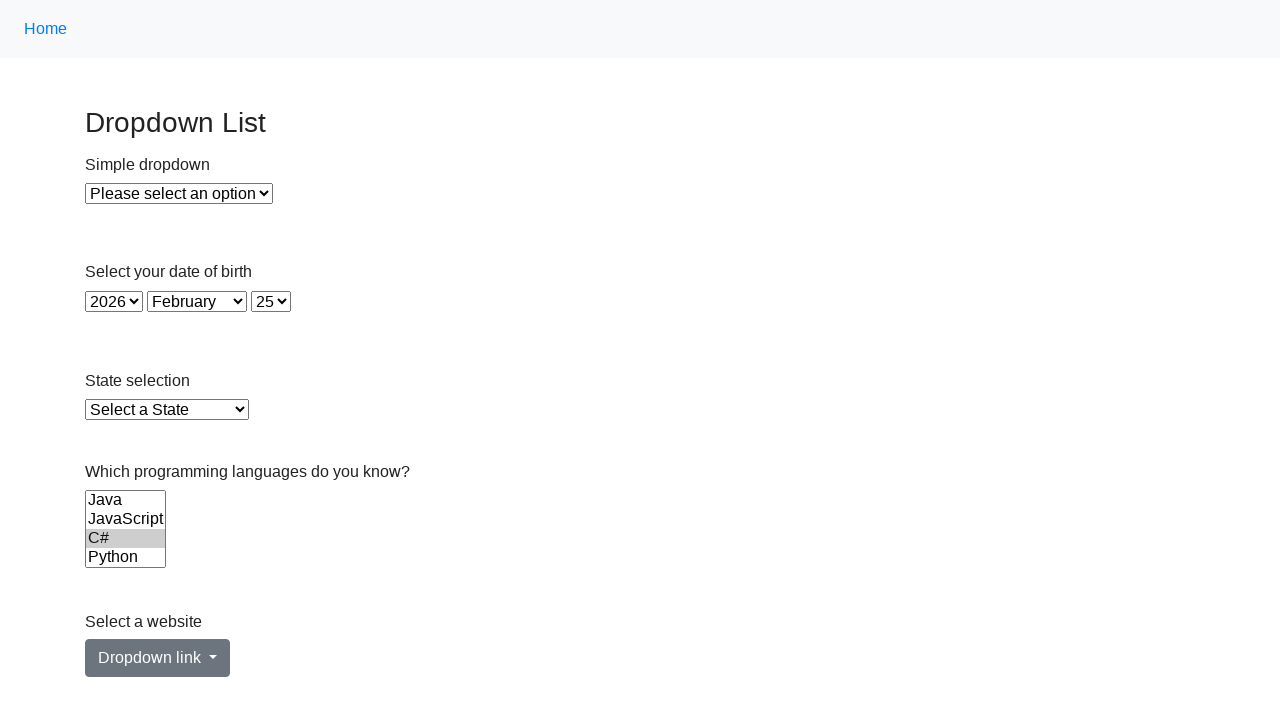

Selected Python language option on select[name='Languages']
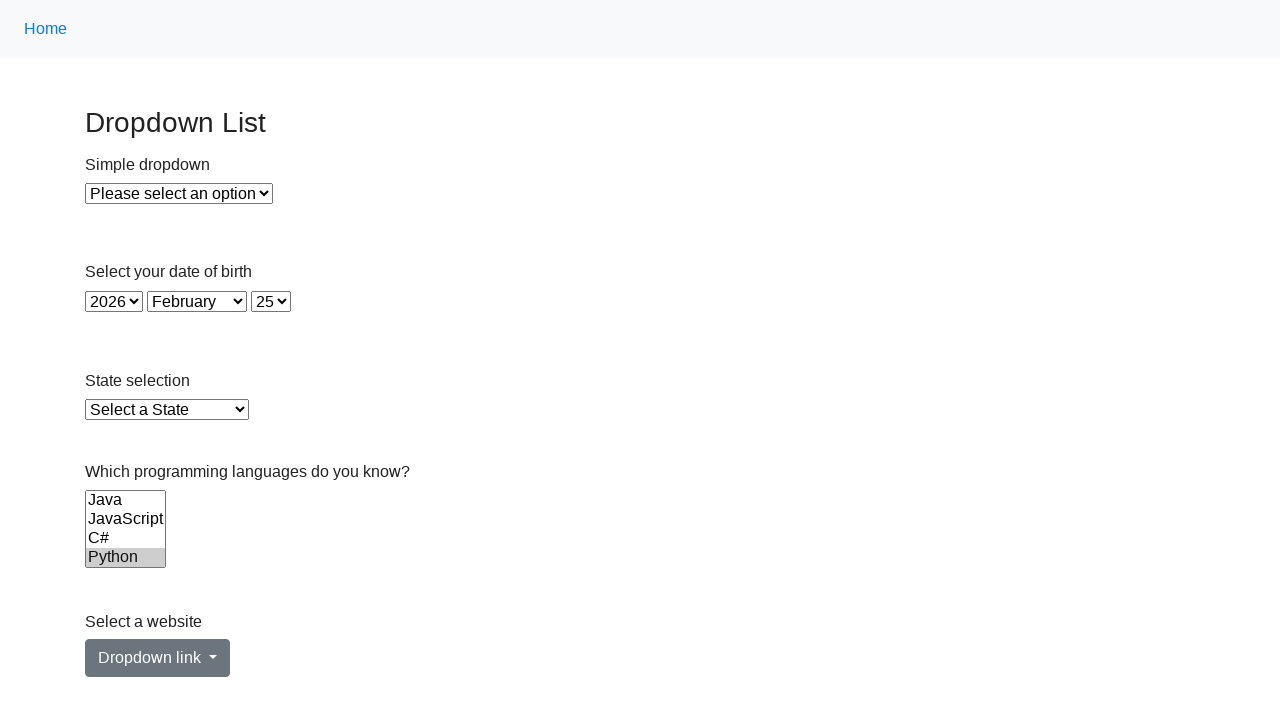

Selected Ruby language option on select[name='Languages']
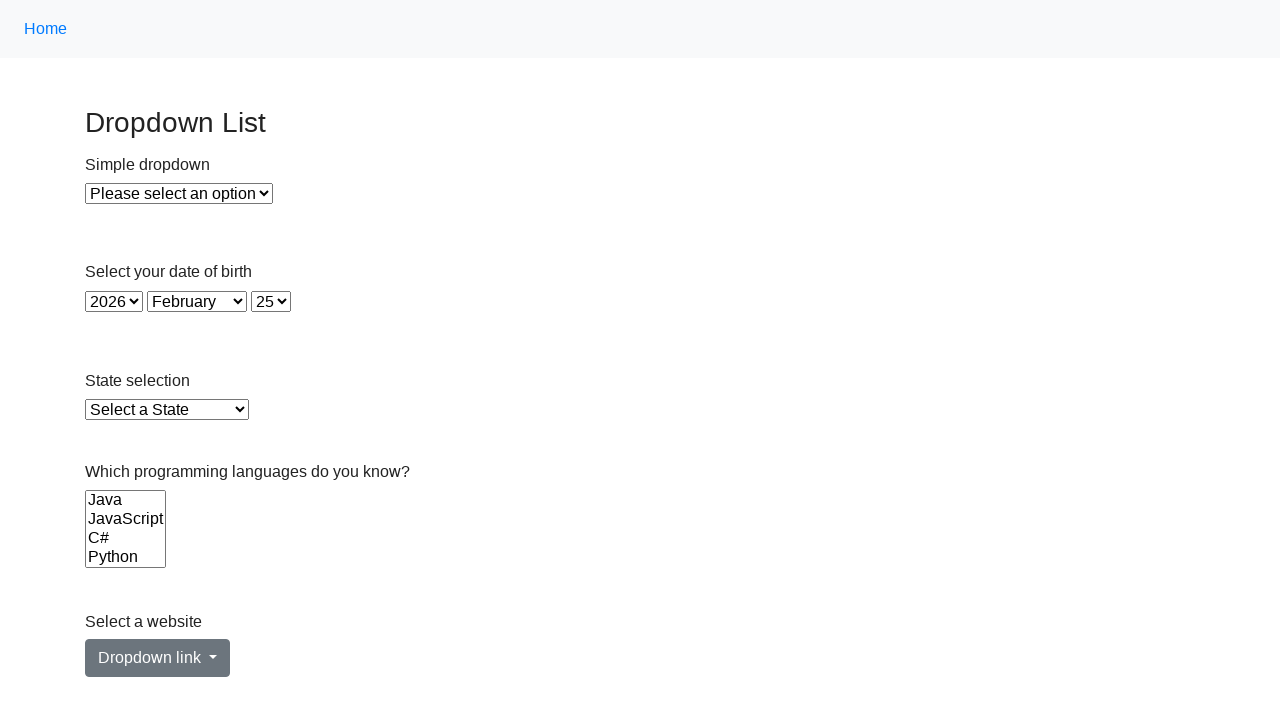

Selected C language option on select[name='Languages']
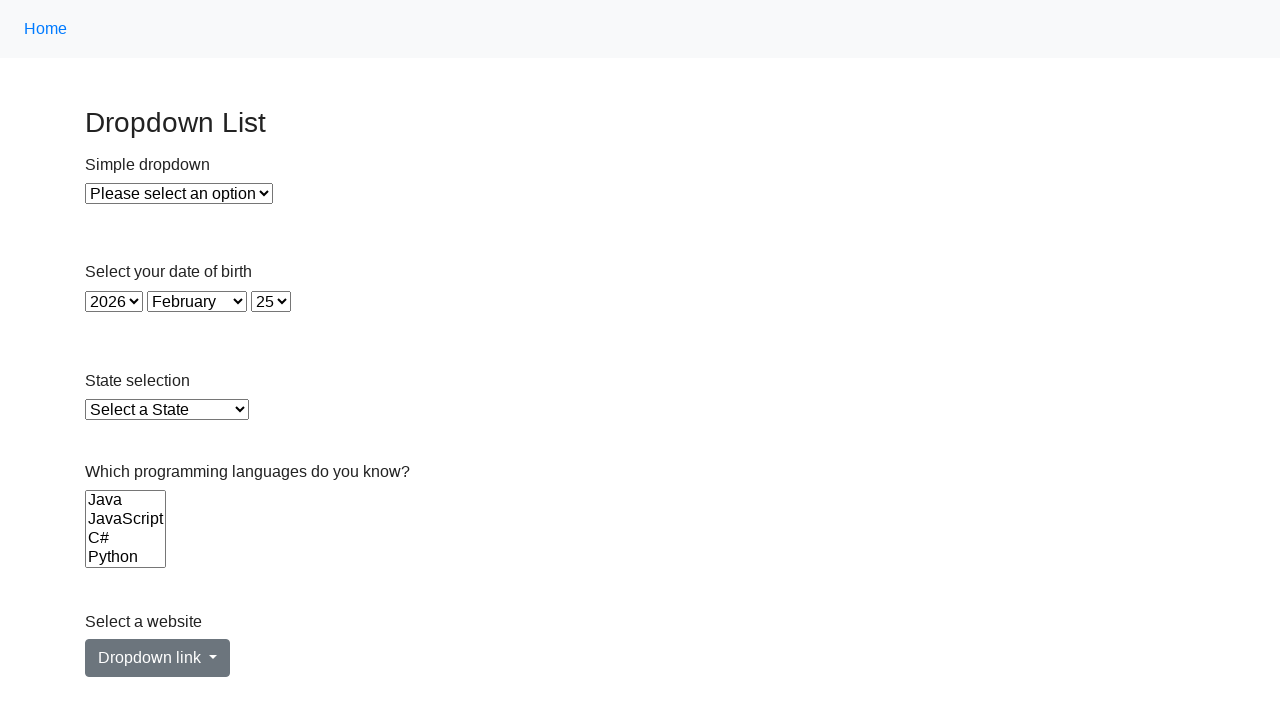

Retrieved all checked language options
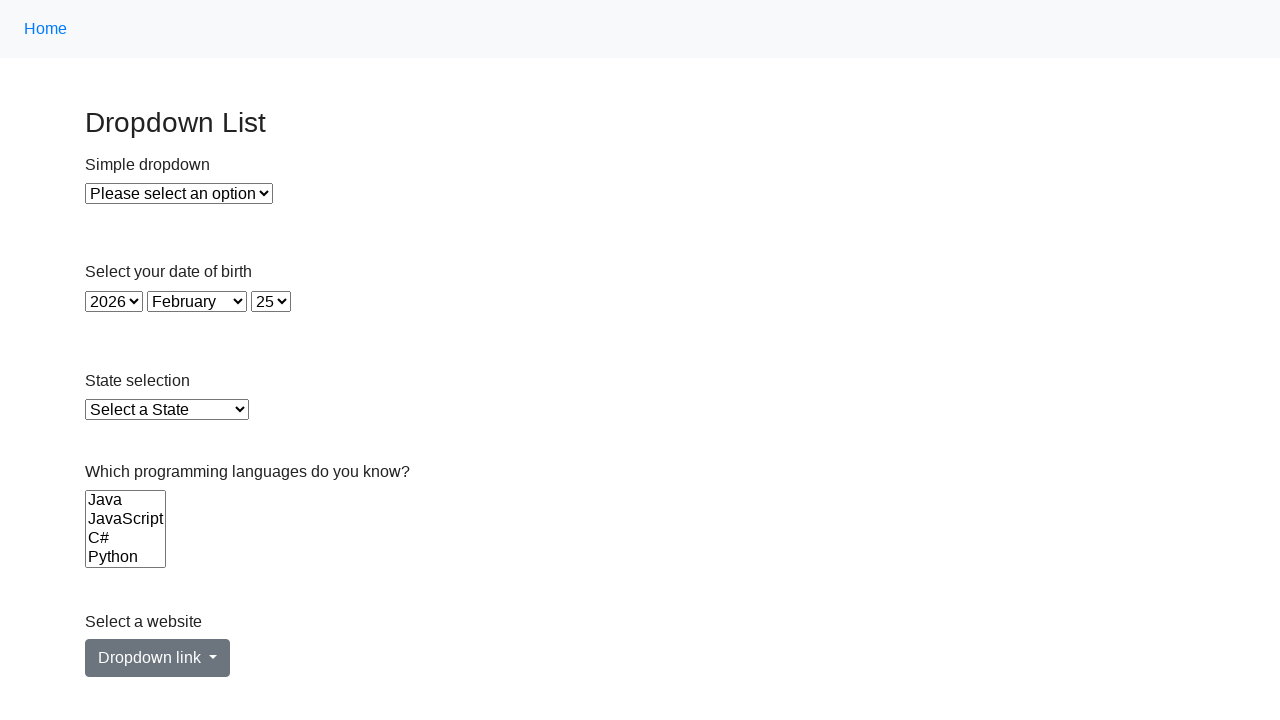

Deselected all language options on select[name='Languages']
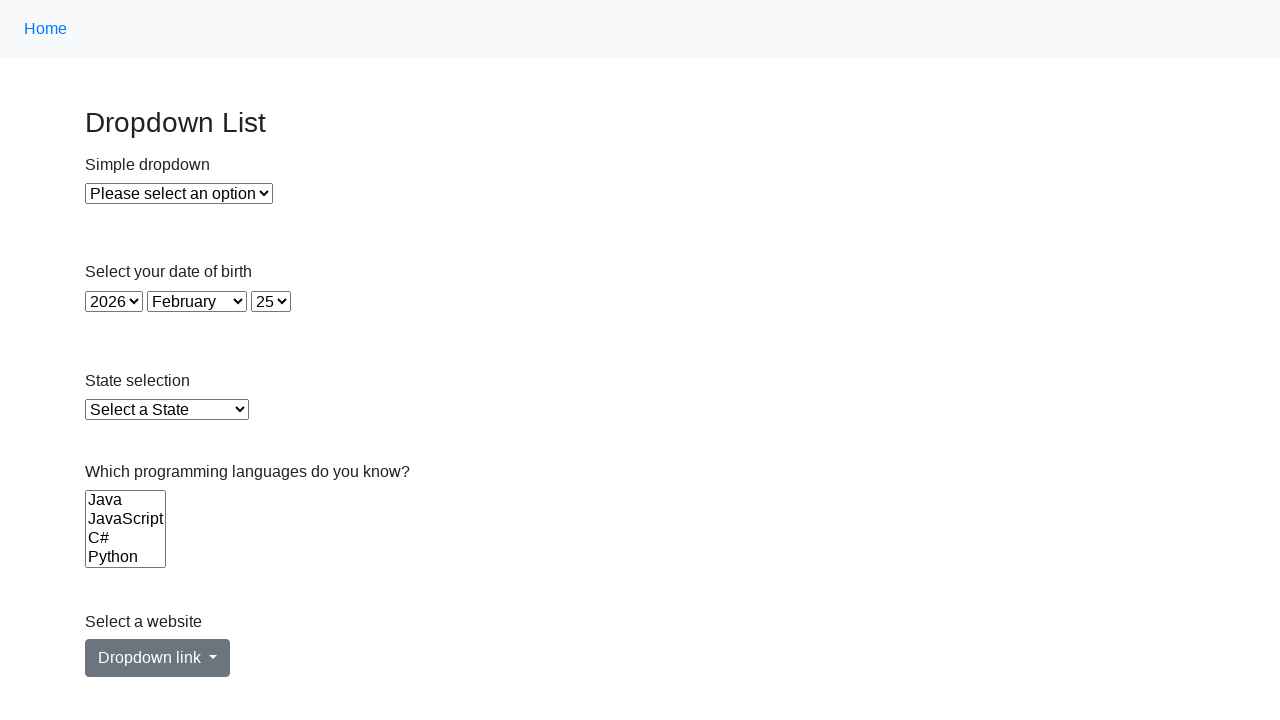

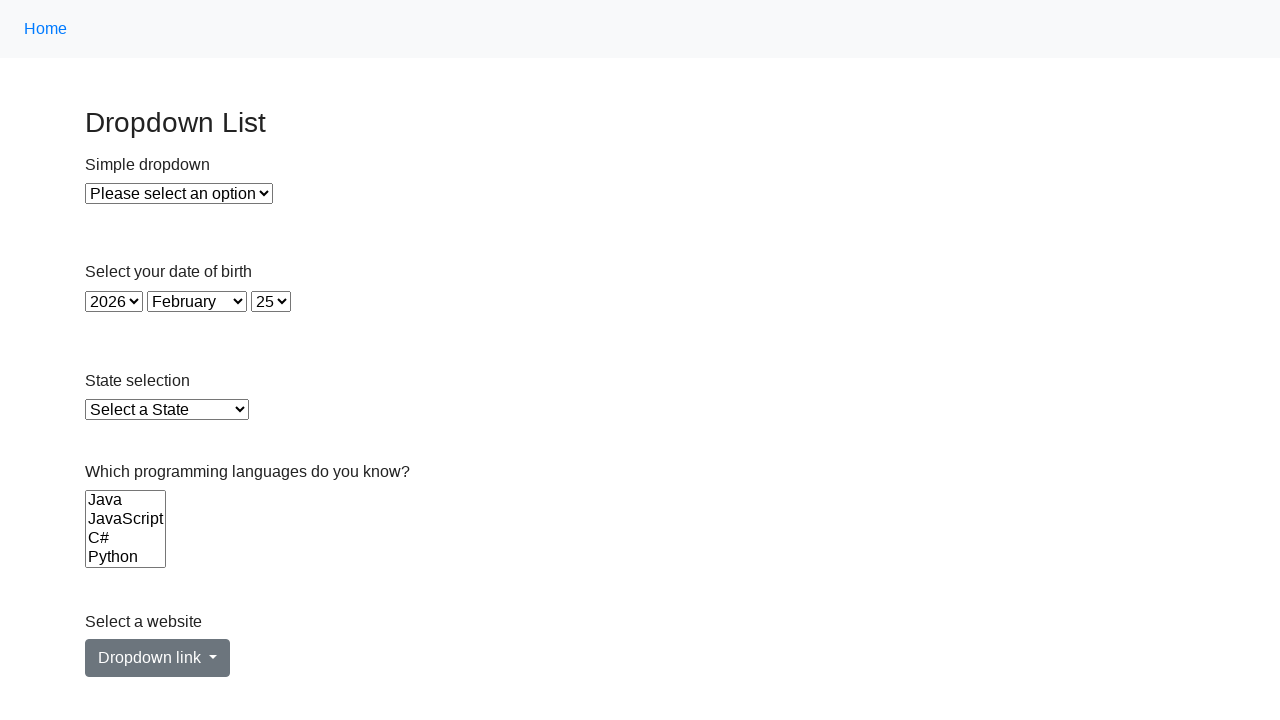